Tests iframe interaction by switching to an iframe and entering text in an input field within it

Starting URL: https://demo.automationtesting.in/Frames.html

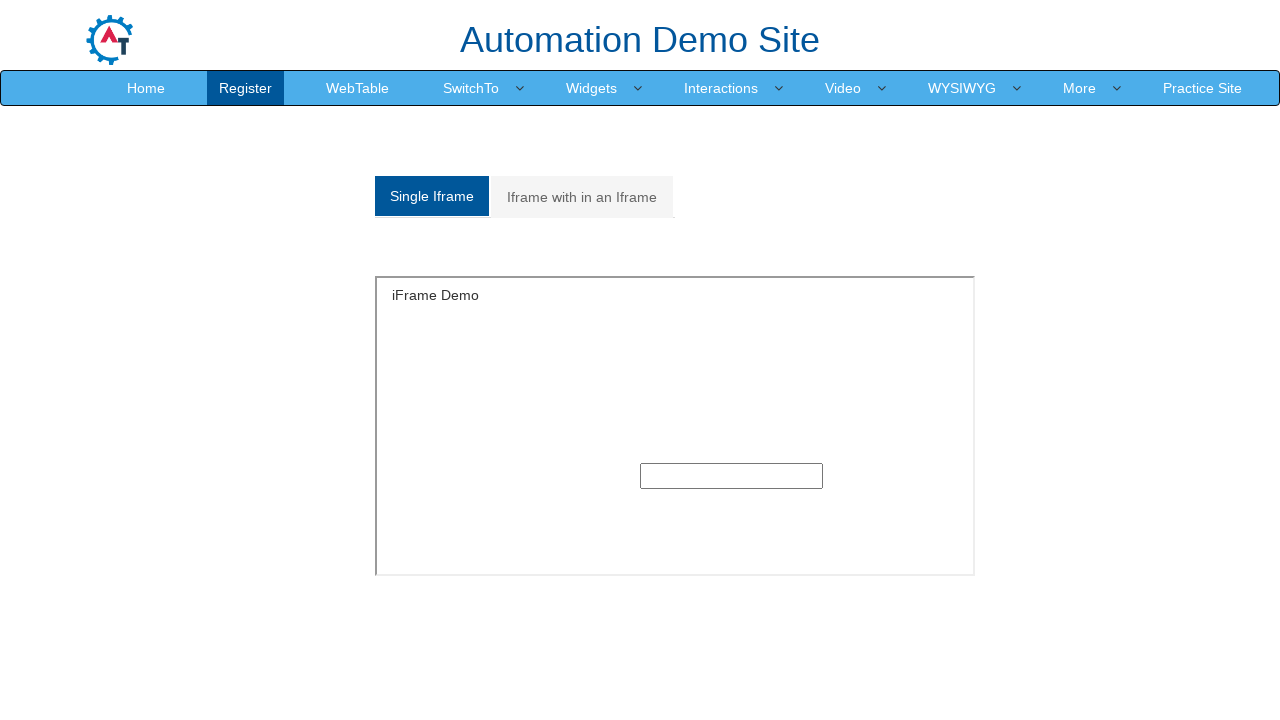

Found 9 iframes on the page
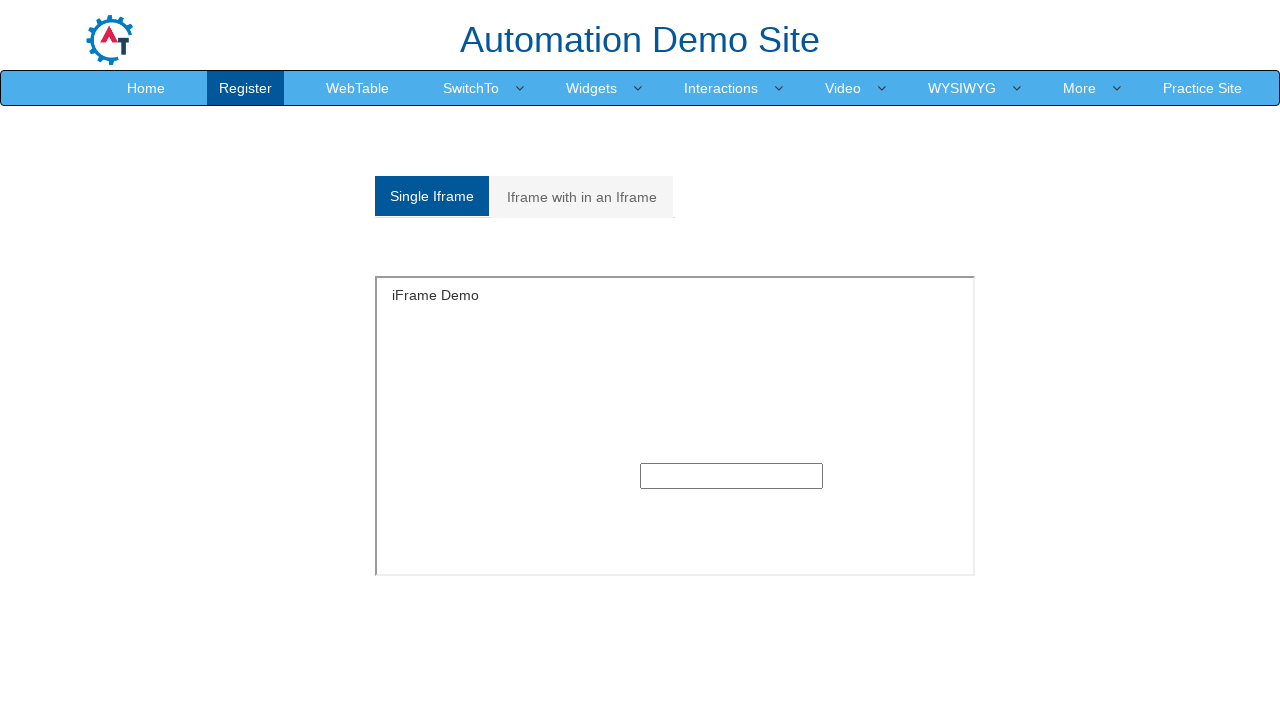

Switched to iframe with name 'SingleFrame'
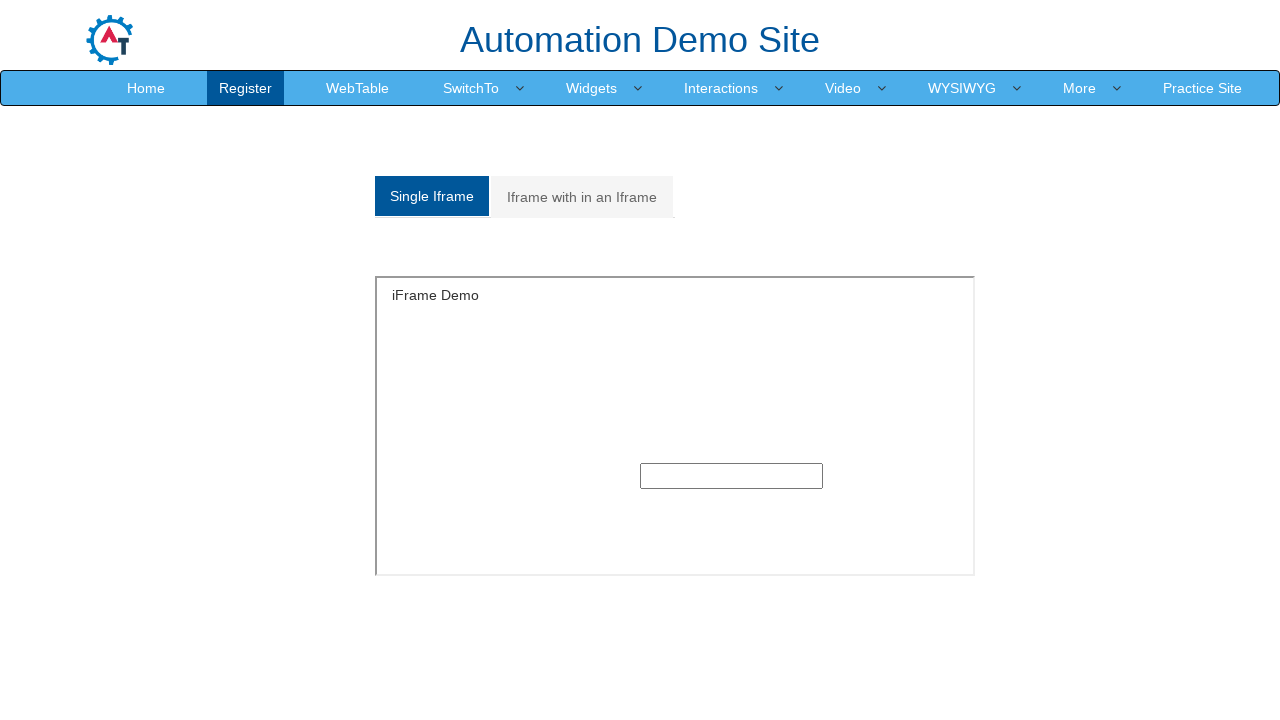

Entered 'SUMIT' in the input field within the iframe on xpath=/html/body/section/div/div/div/input
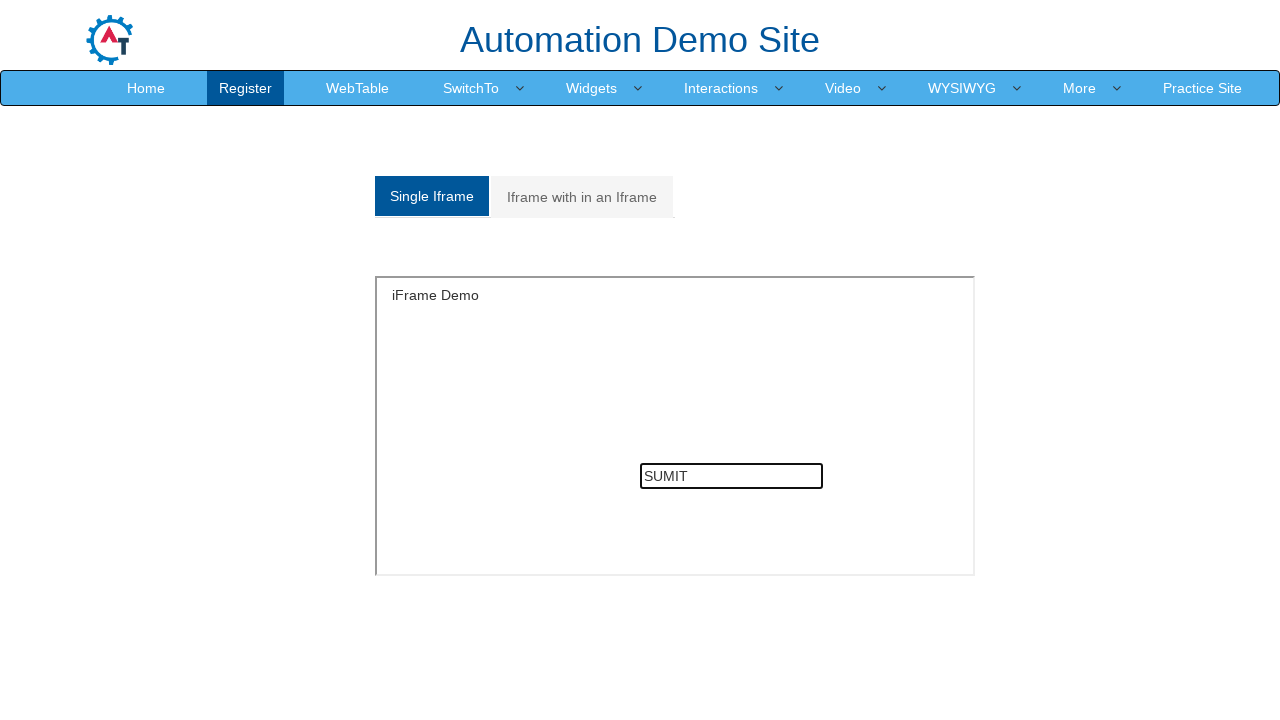

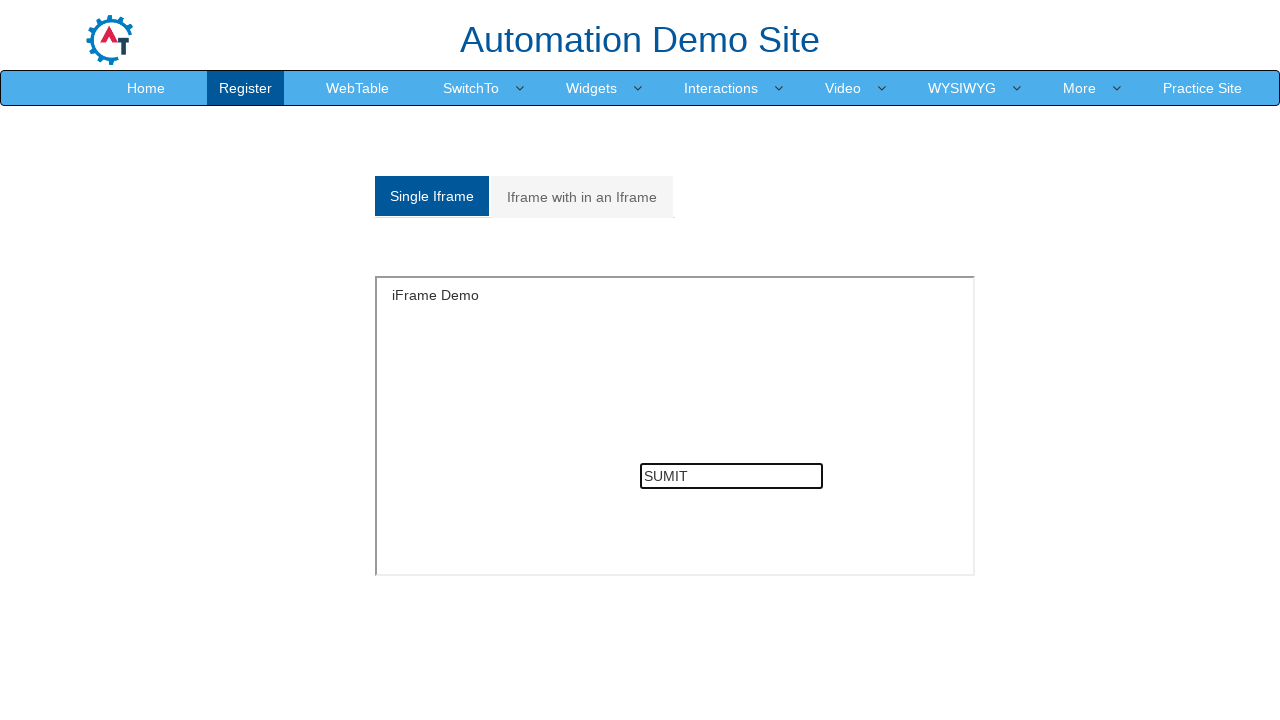